Tests the name form by entering first name, last name, and company name, then clicking submit and handling the confirmation alert.

Starting URL: http://automationbykrishna.com/

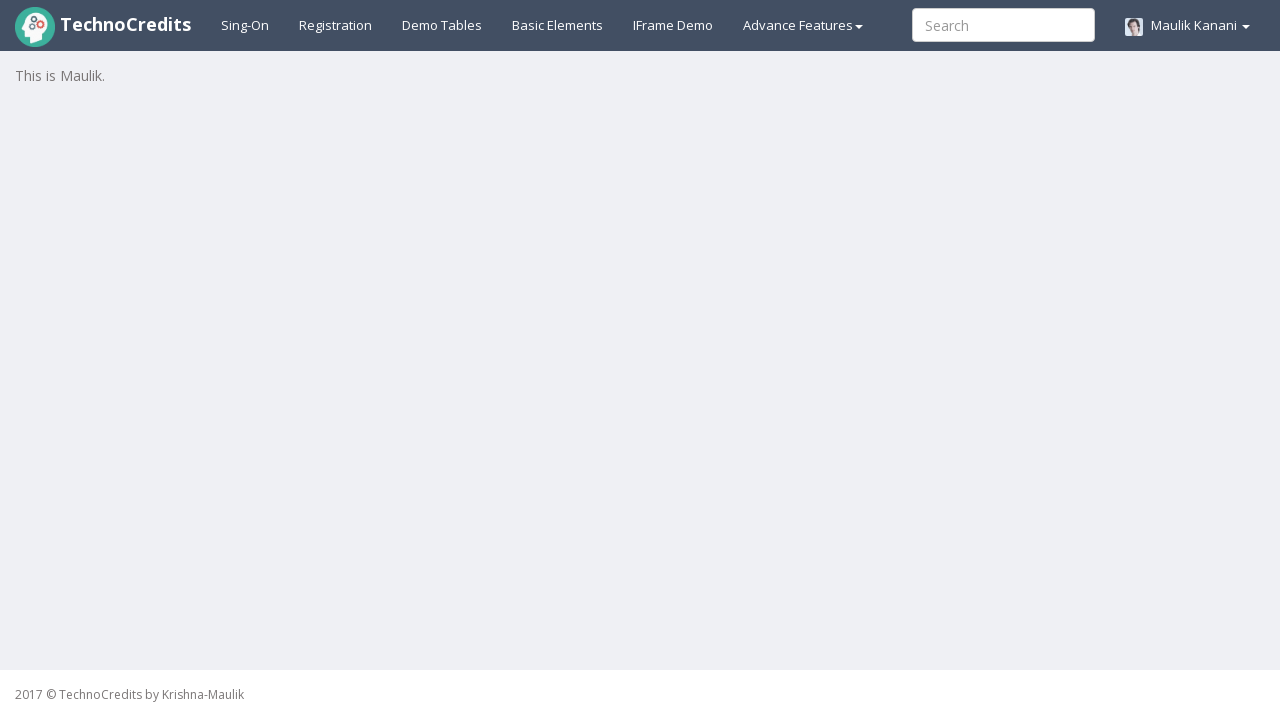

Clicked on Basic Elements link at (558, 25) on #basicelements
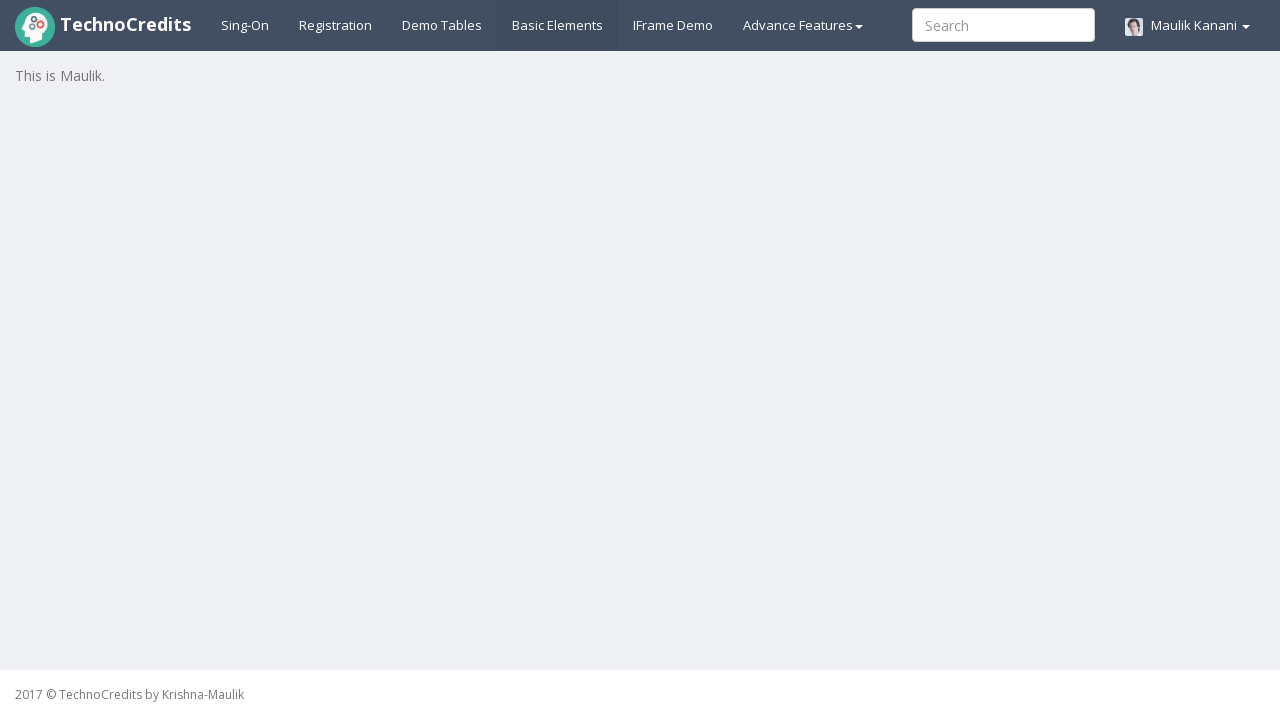

Form fields loaded - UserFirstName selector is visible
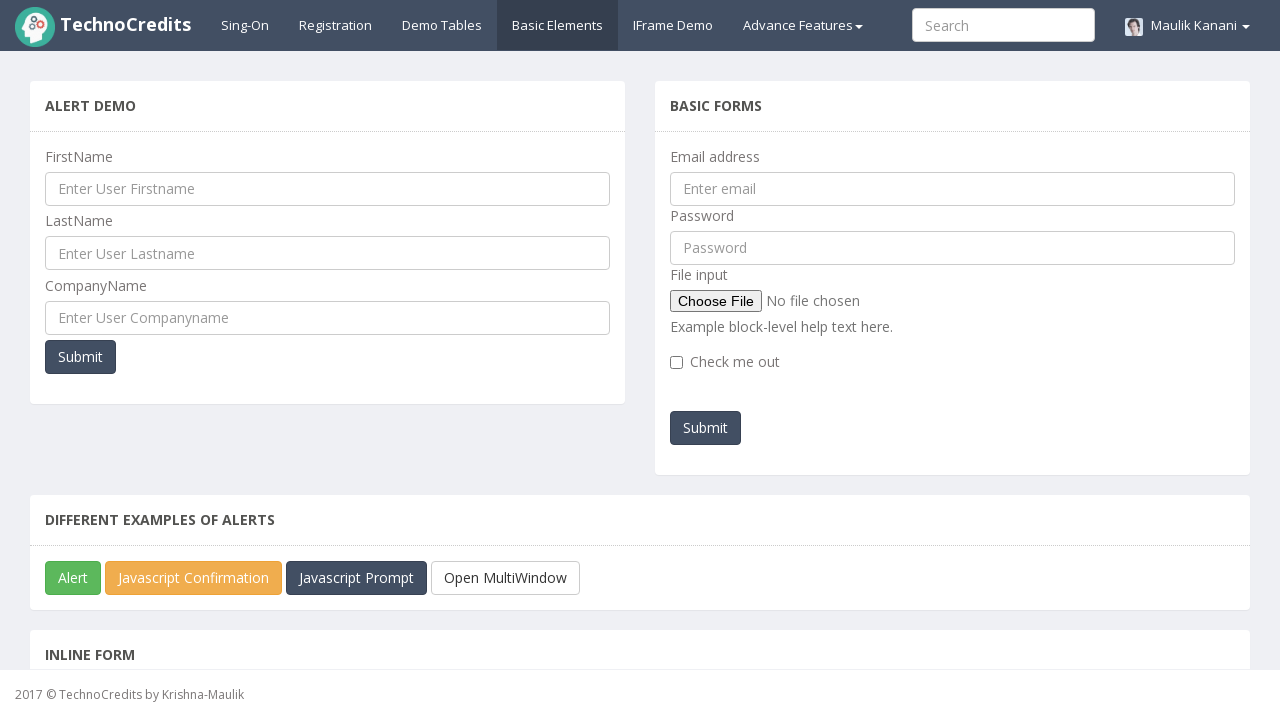

Entered first name 'Marcus' in UserFirstName field on #UserFirstName
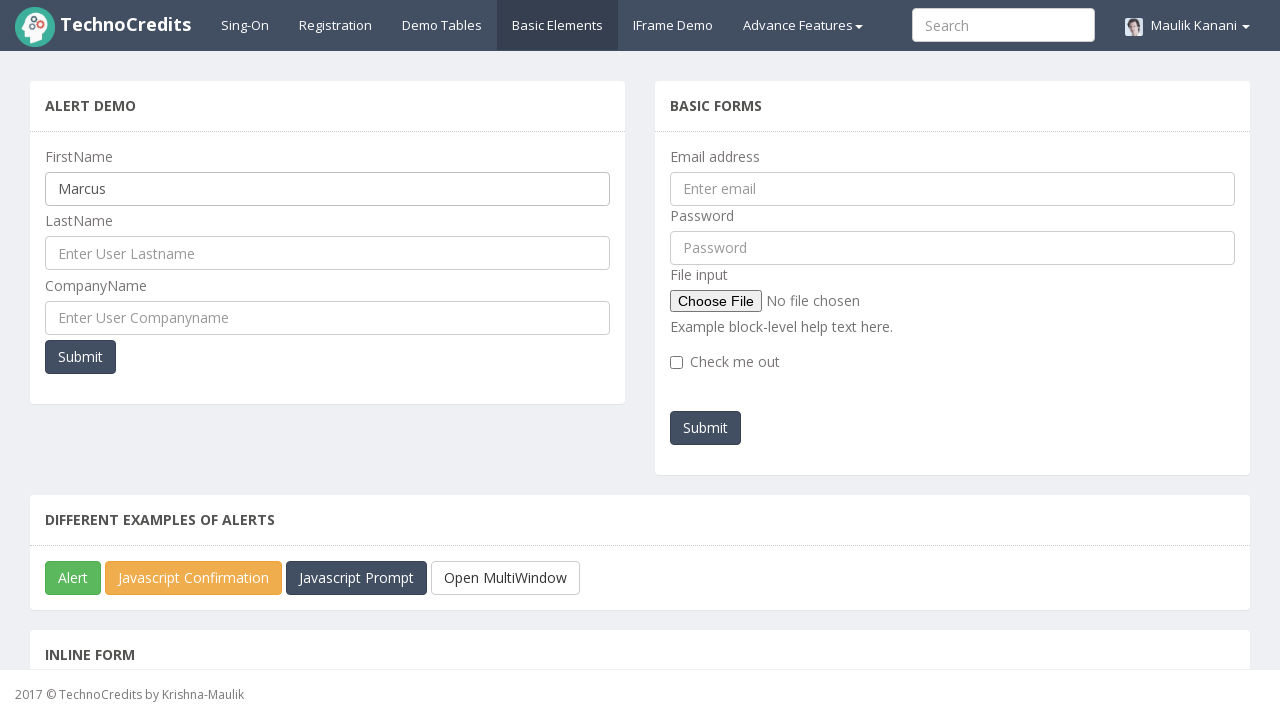

Entered last name 'Thompson' in UserLastName field on #UserLastName
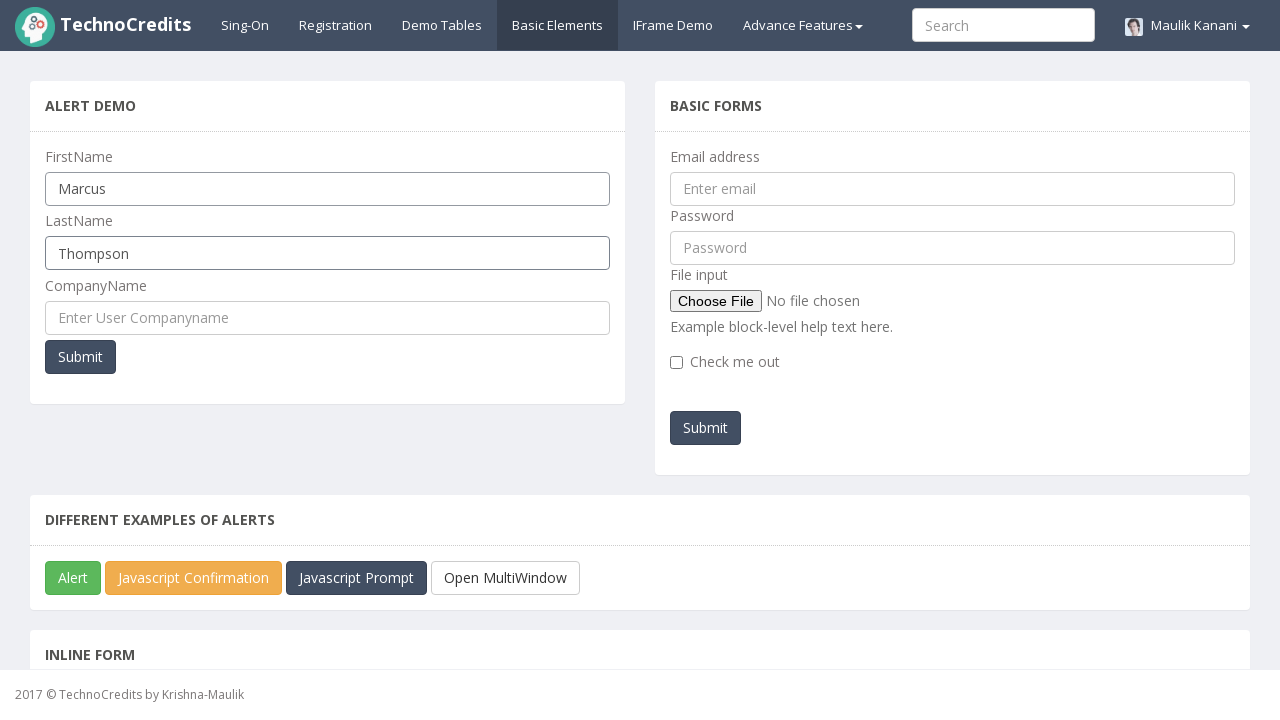

Entered company name 'TechSolutions Inc' in UserCompanyName field on #UserCompanyName
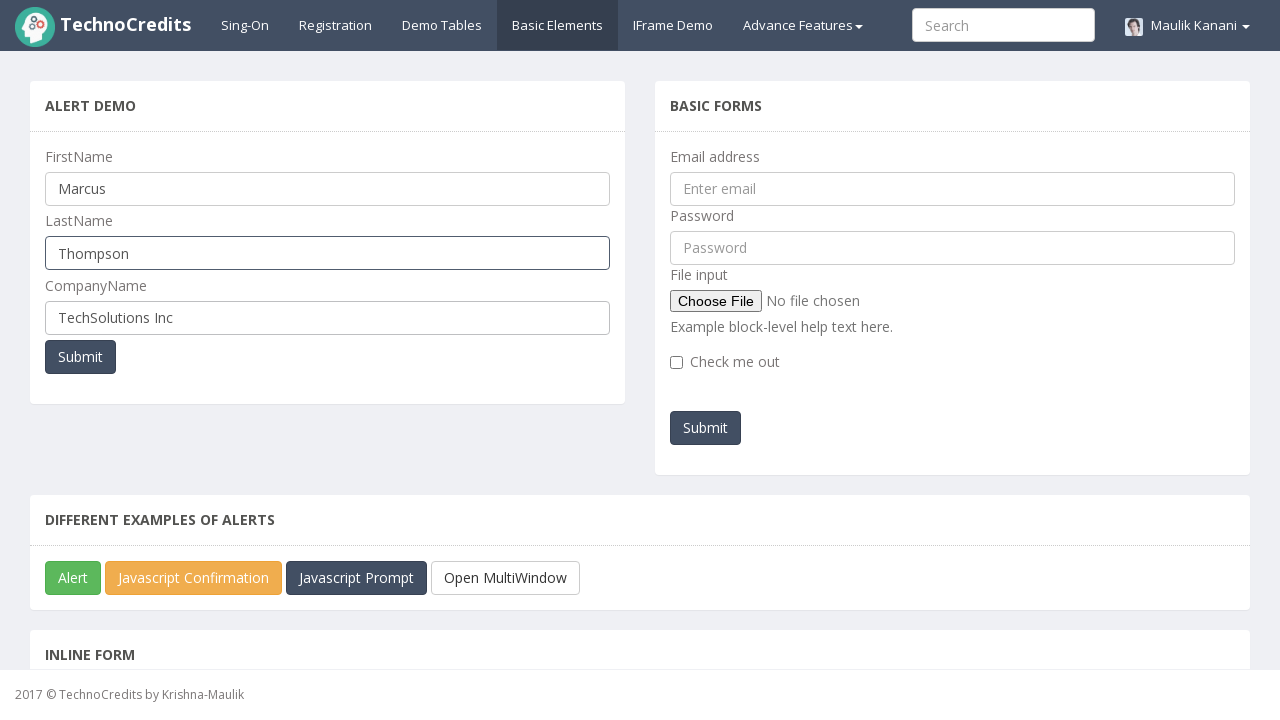

Set up dialog handler to accept confirmation alert
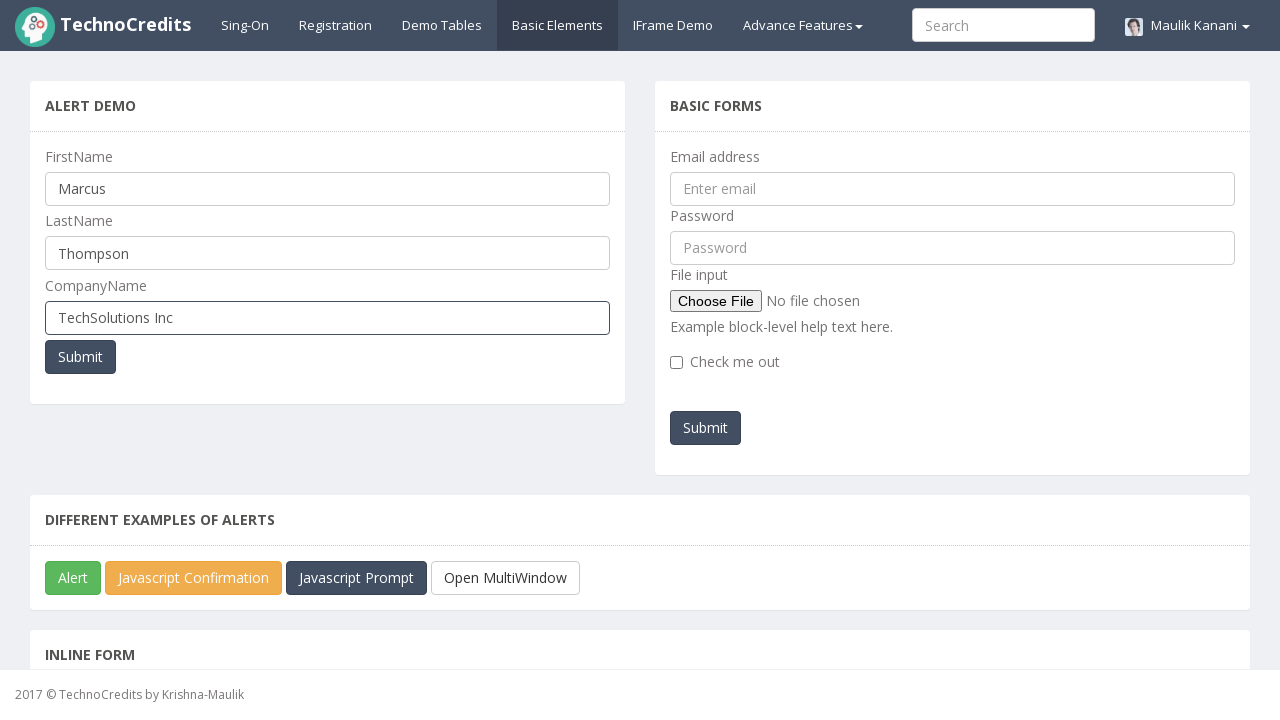

Clicked Submit button and accepted confirmation alert at (80, 357) on xpath=(//button[text()='Submit'])[1]
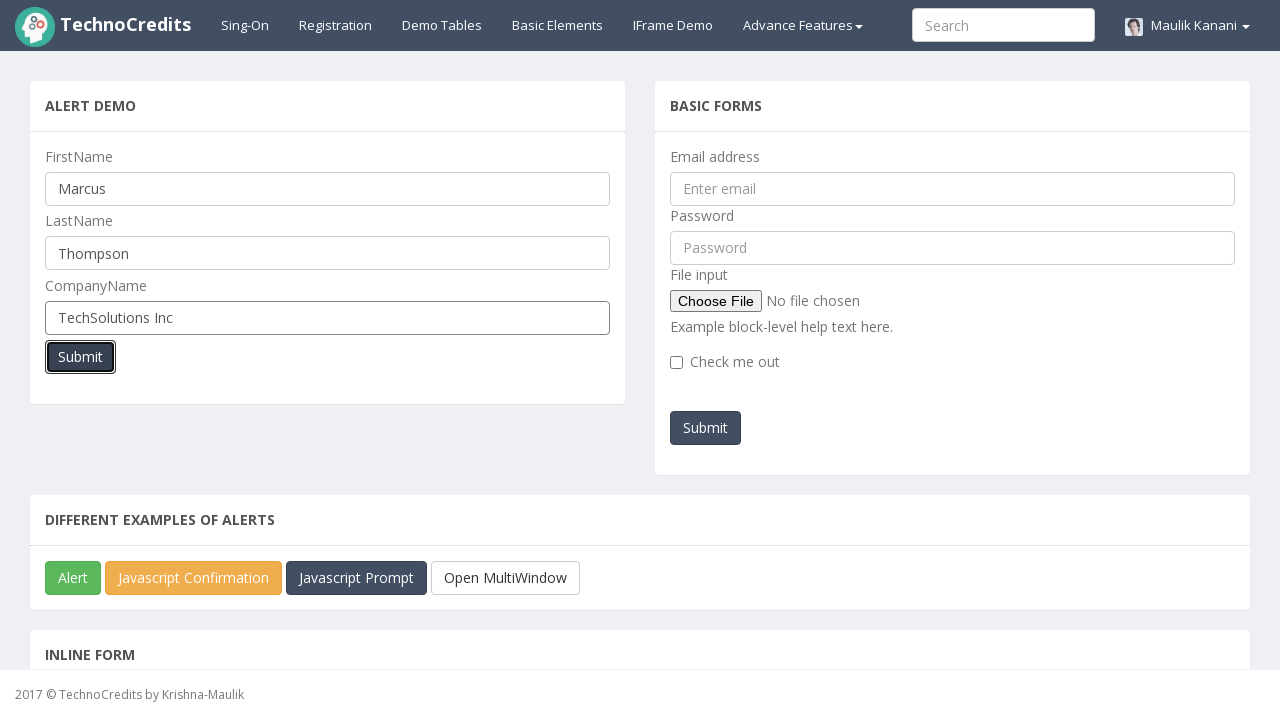

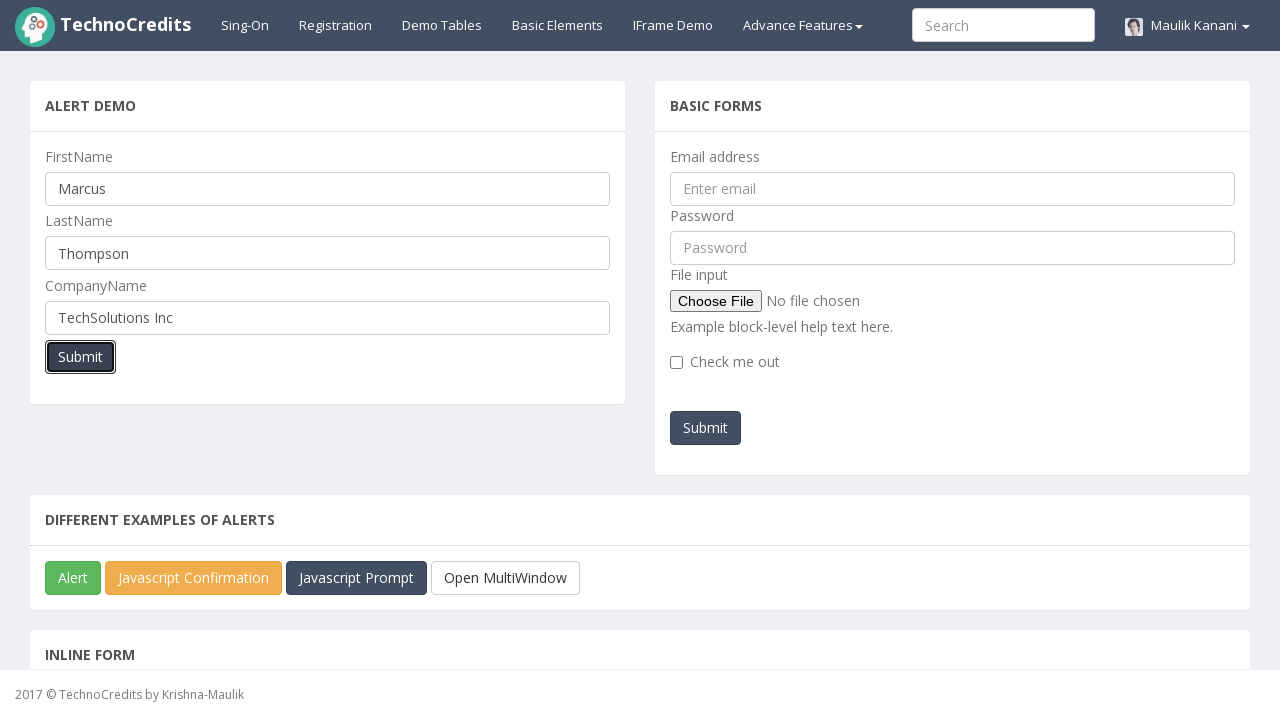